Verifies that the 11+ Bootcamps page has quote sections with expected typography at desktop viewport

Starting URL: https://myprivatetutoronline.vercel.app/11-plus-bootcamps

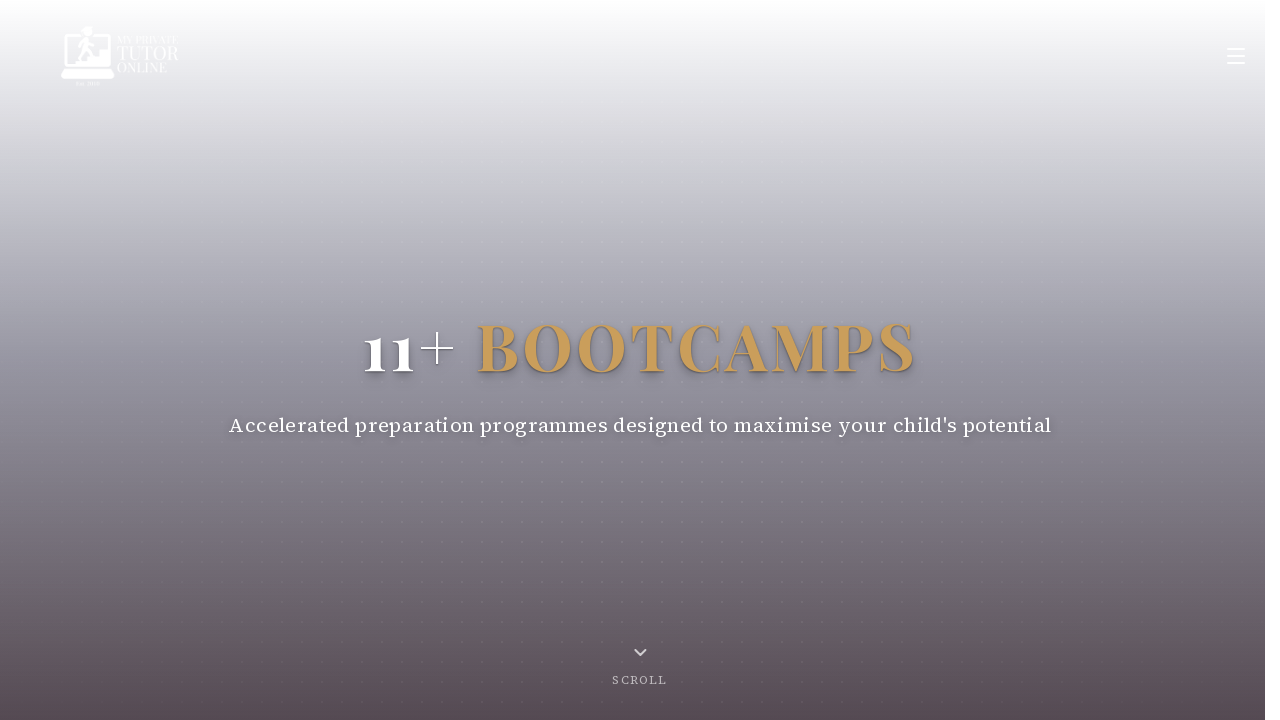

Set viewport to desktop size (1440x900)
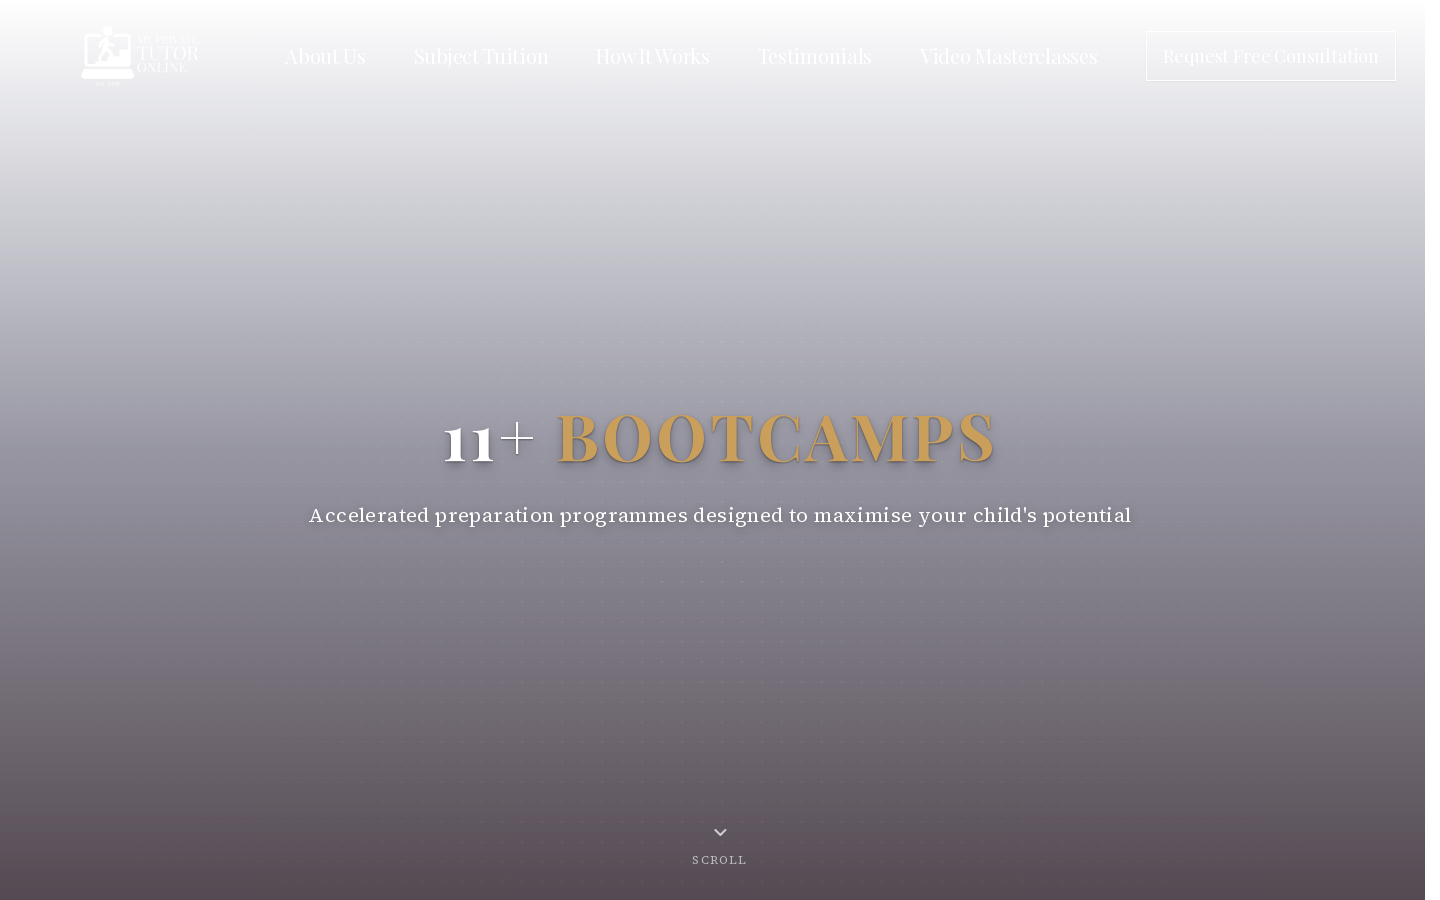

Waited for network idle load state
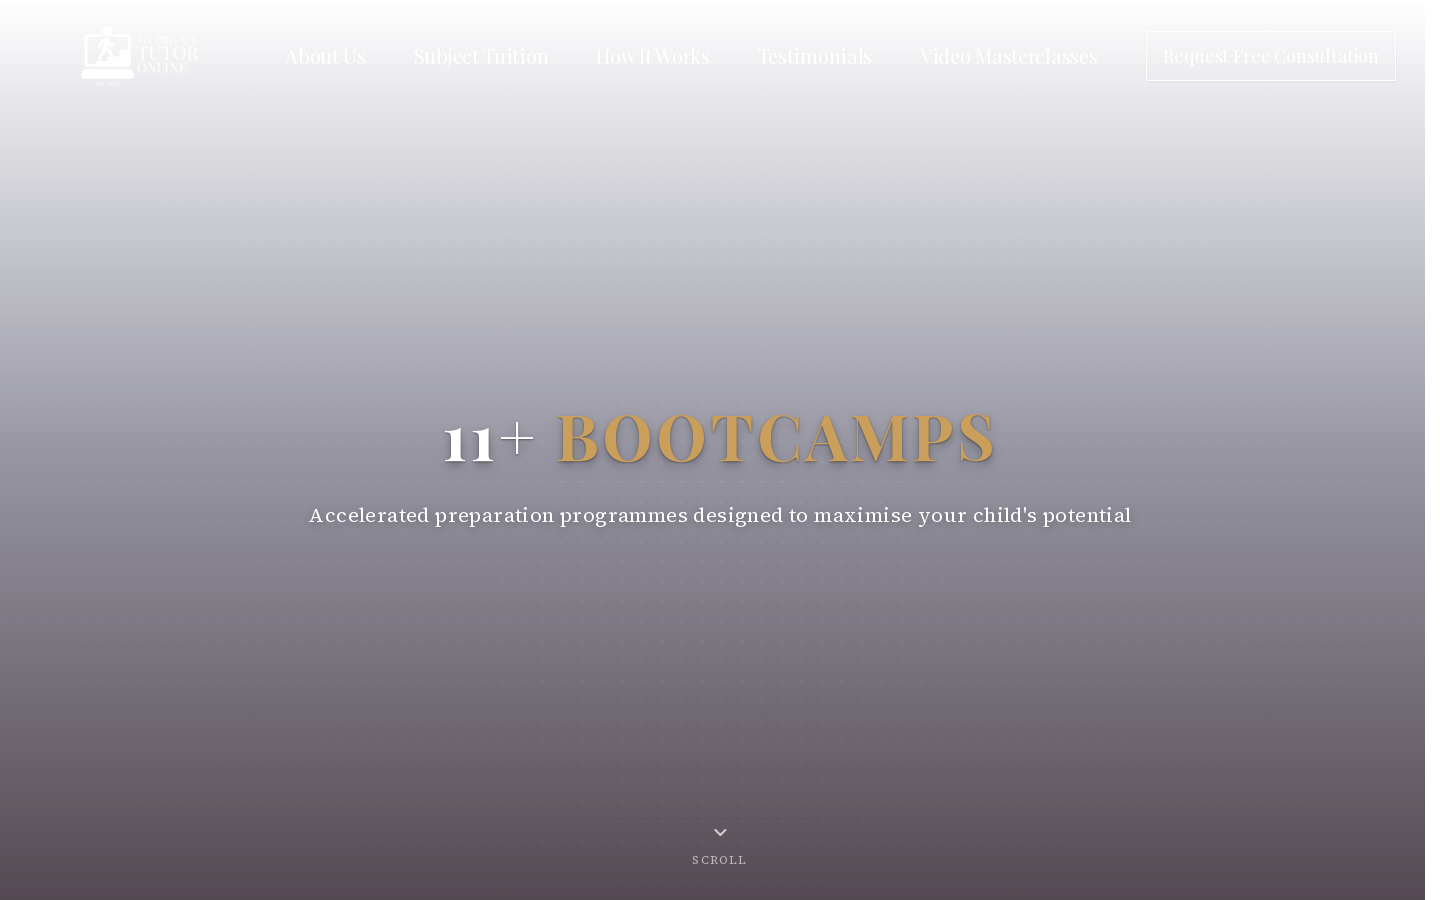

Waited 2 seconds for page rendering
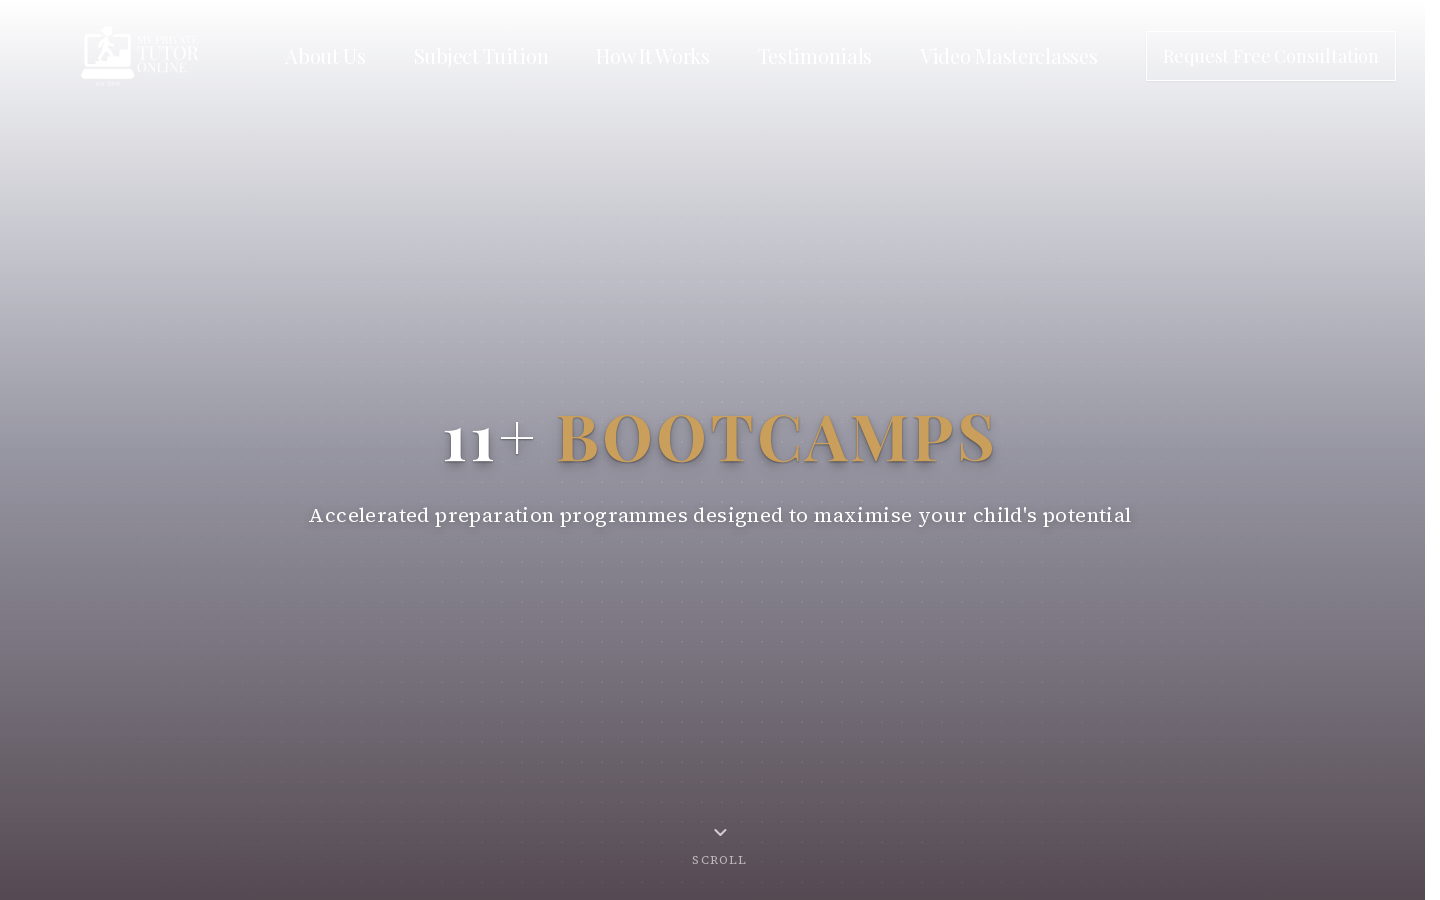

Located all elements matching selector 'blockquote'
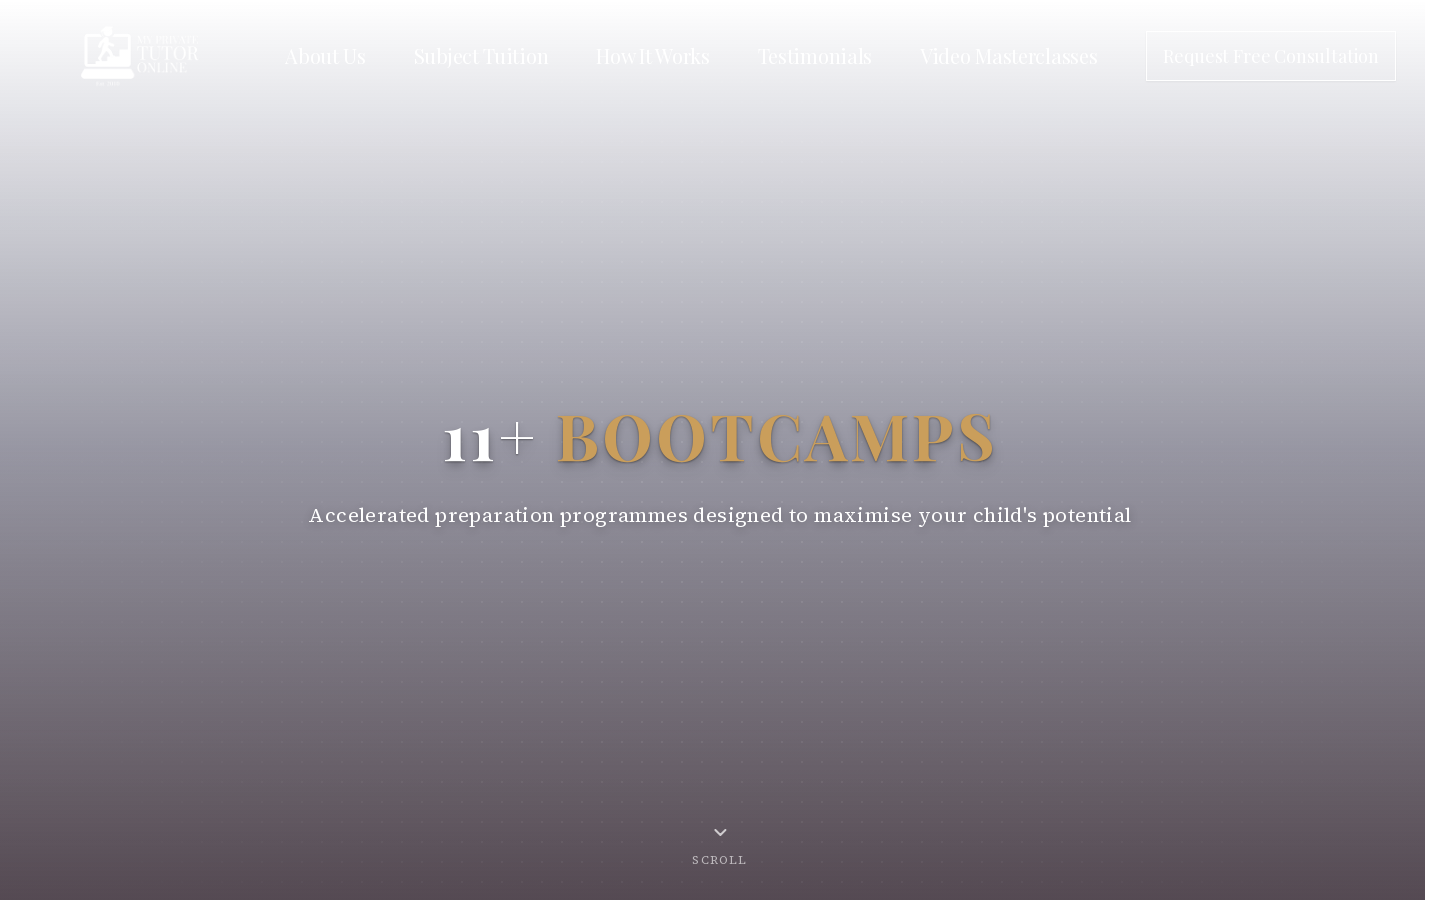

Scrolled visible quote section matching 'blockquote' into view
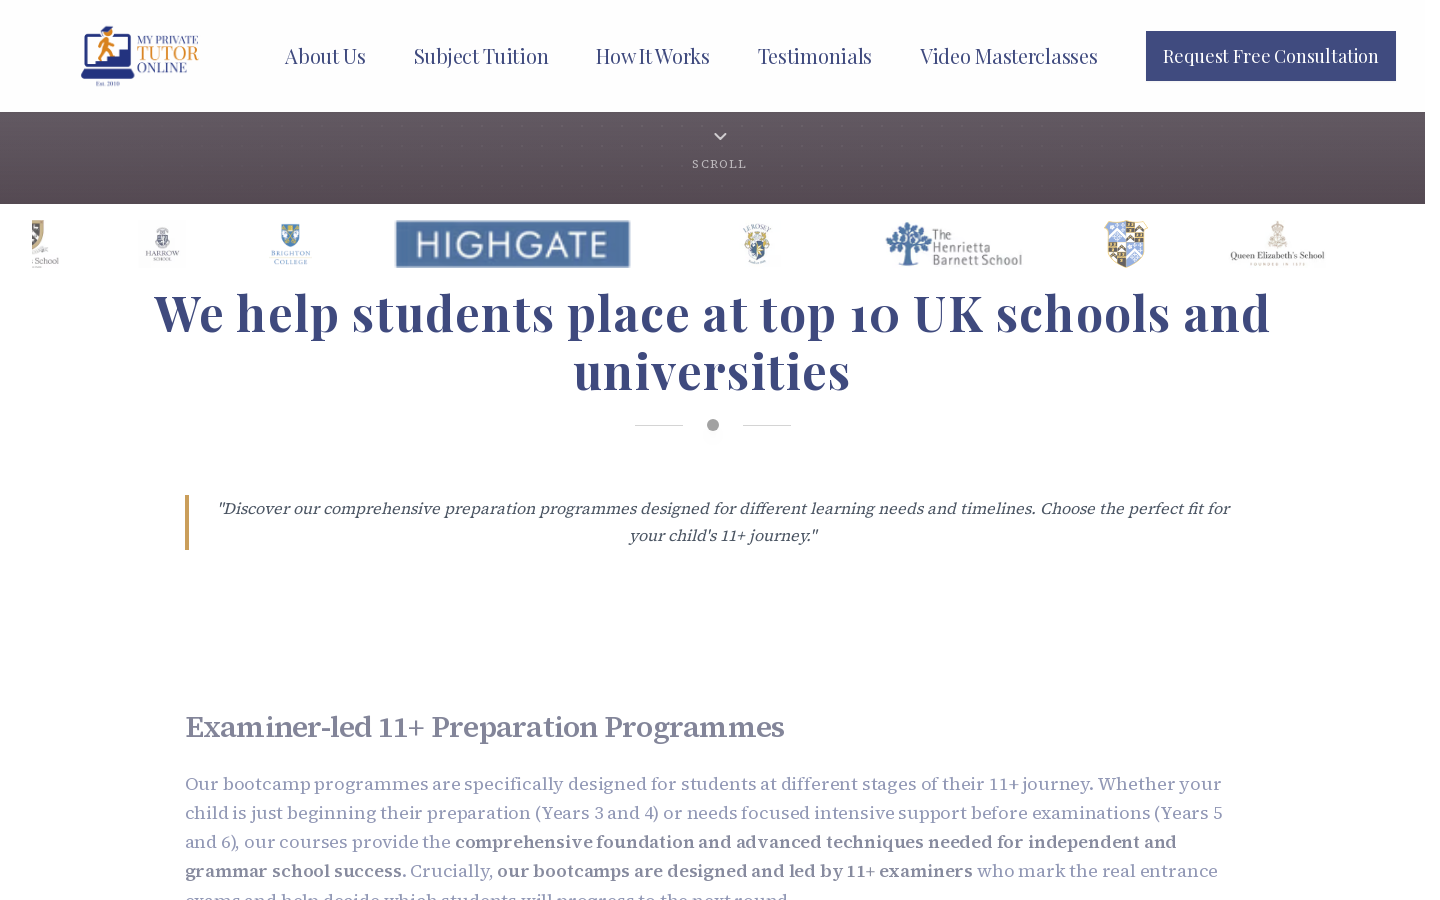

Located all elements matching selector '.quote-section'
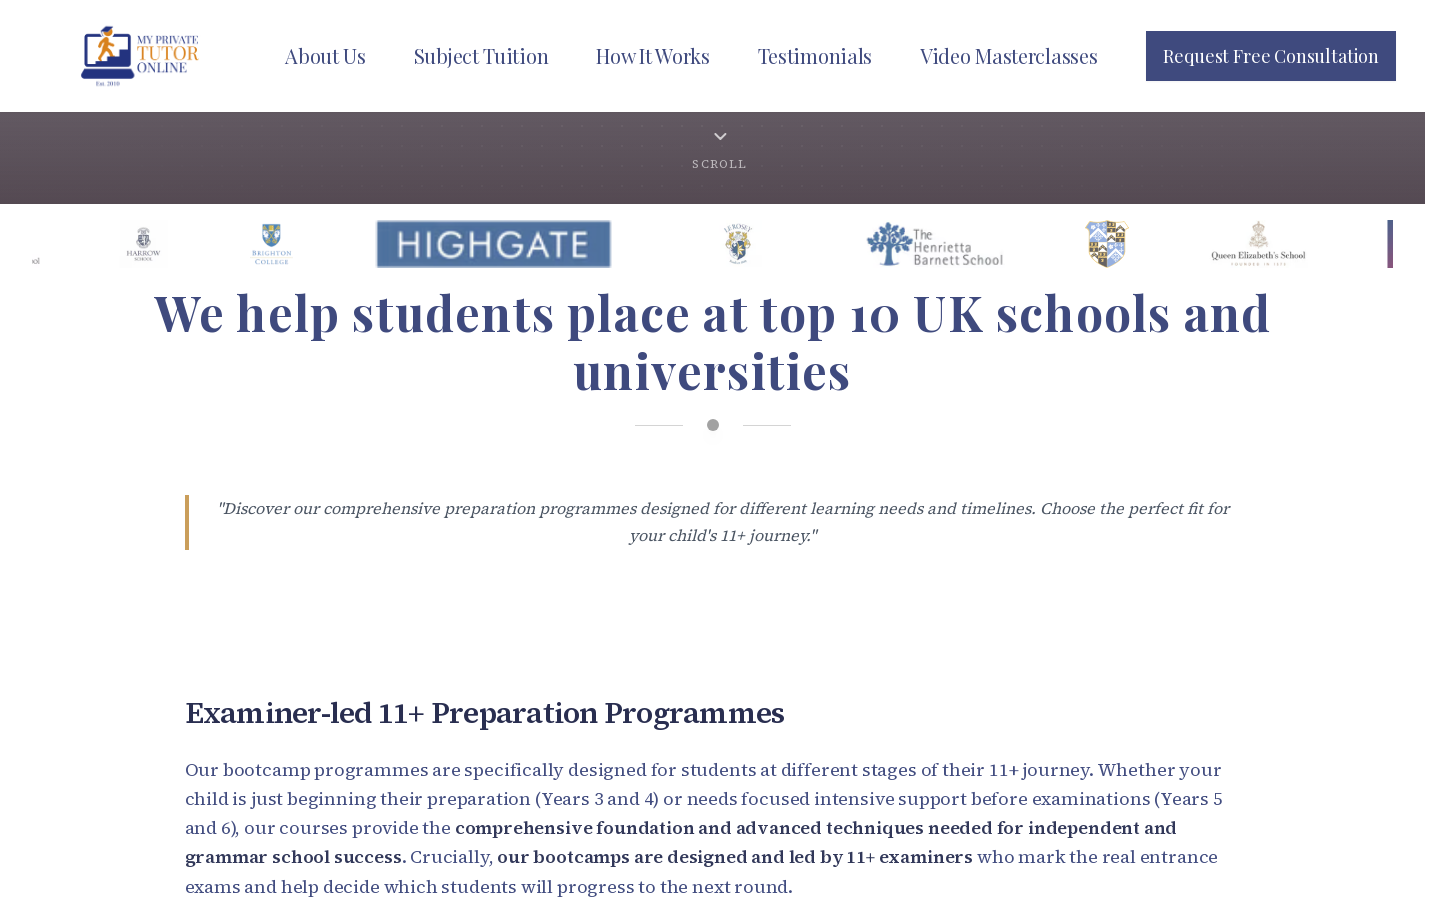

Located all elements matching selector '.font-serif.italic'
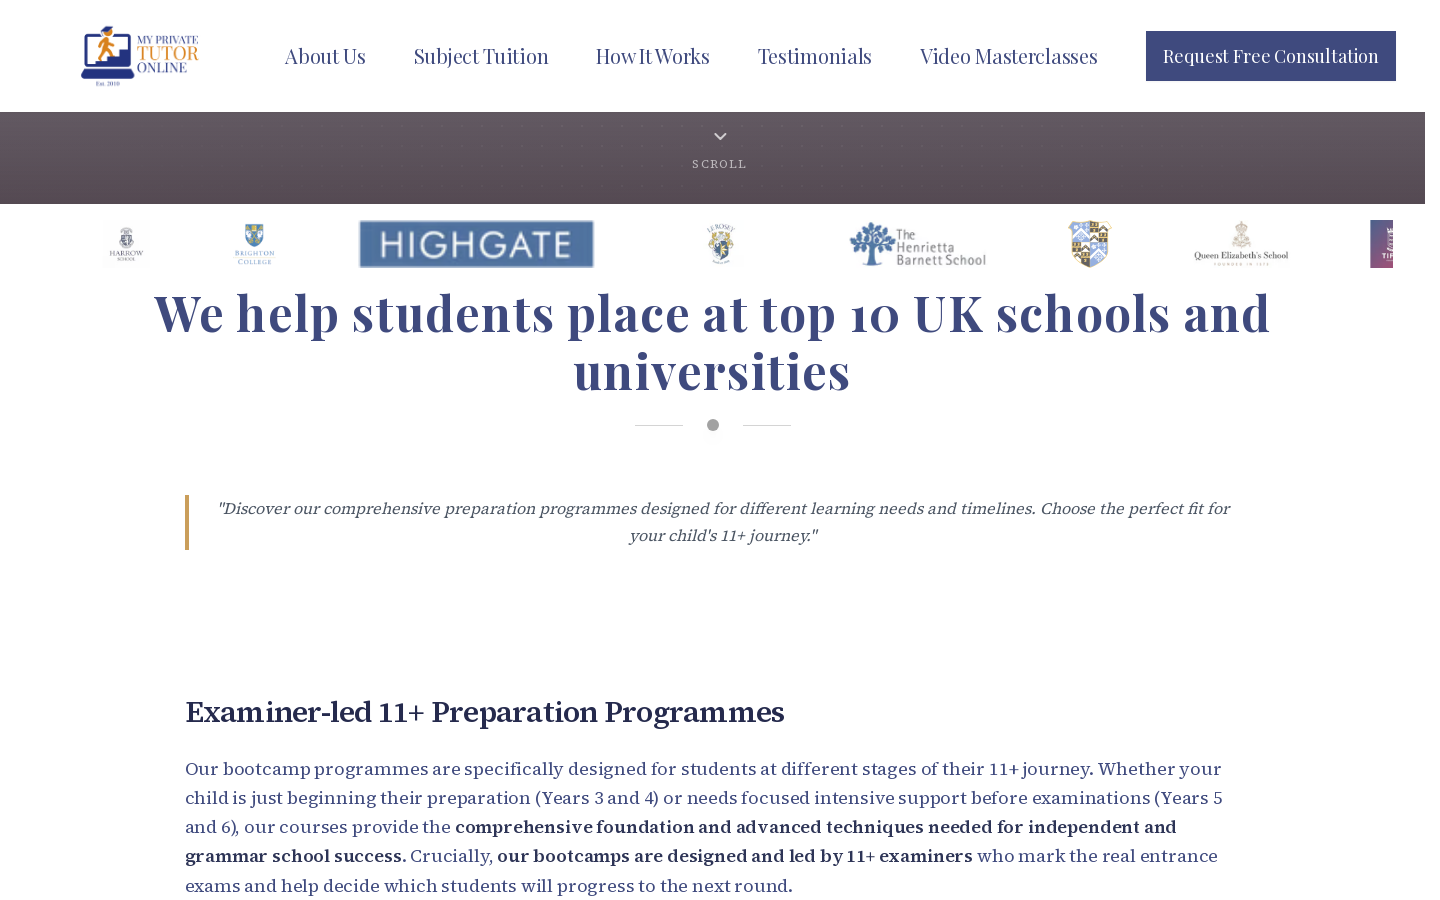

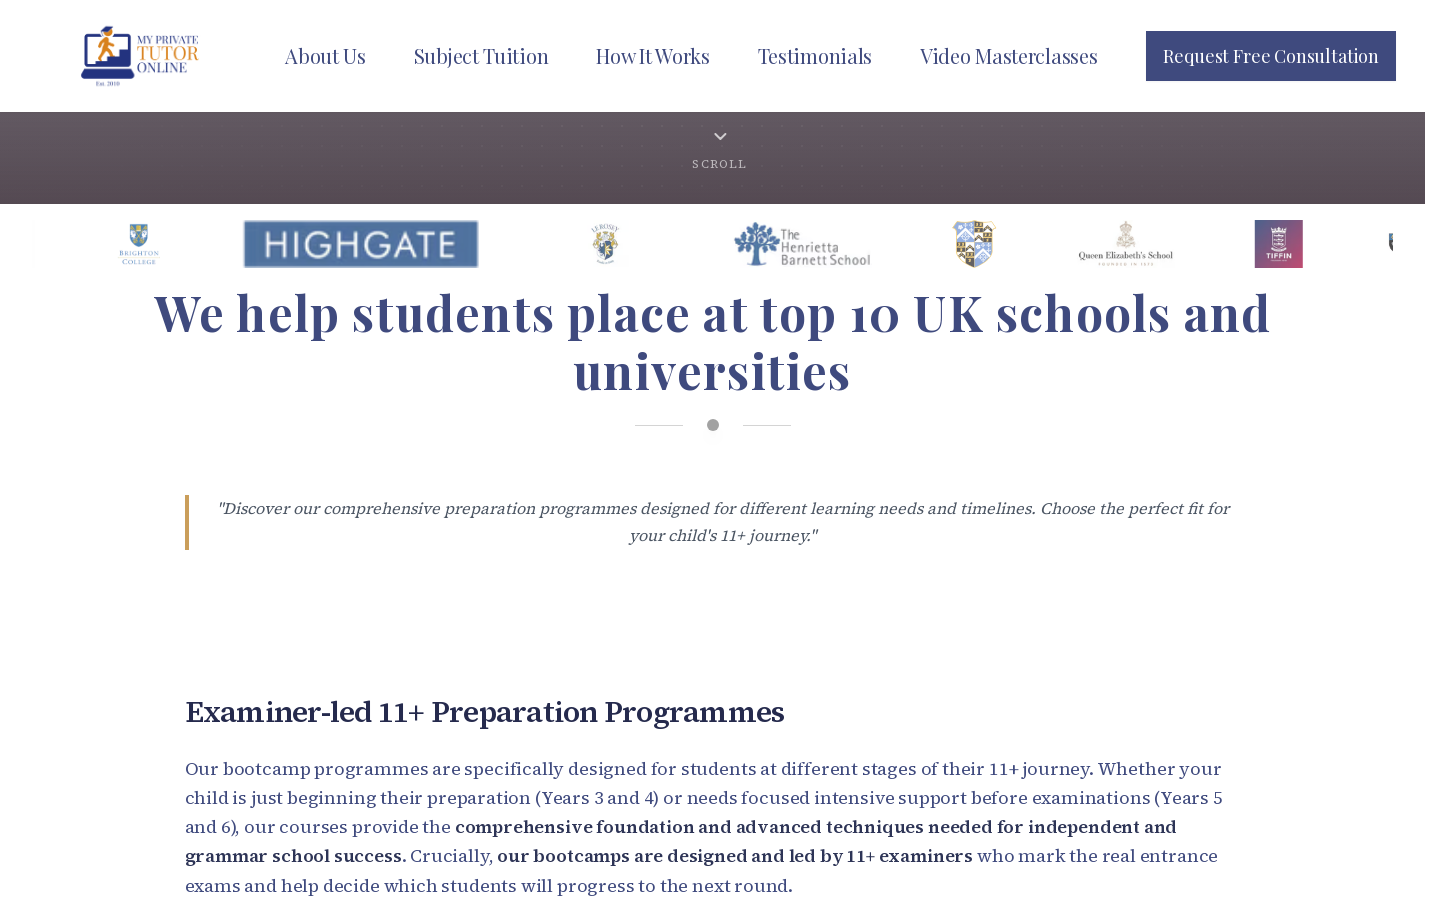